Tests browser navigation functionality including navigating to different URLs, refreshing the page, going back in history, and going forward in history across multiple websites.

Starting URL: https://www.saucedemo.com/

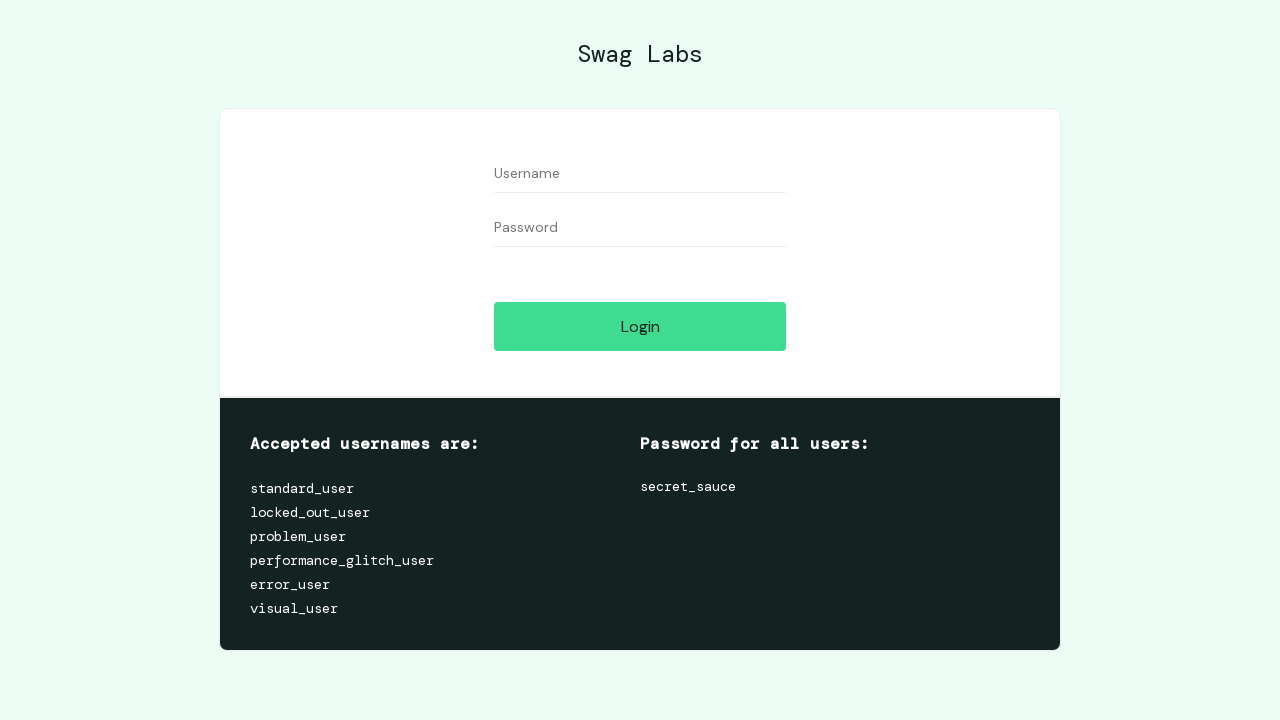

Retrieved current URL from saucedemo.com
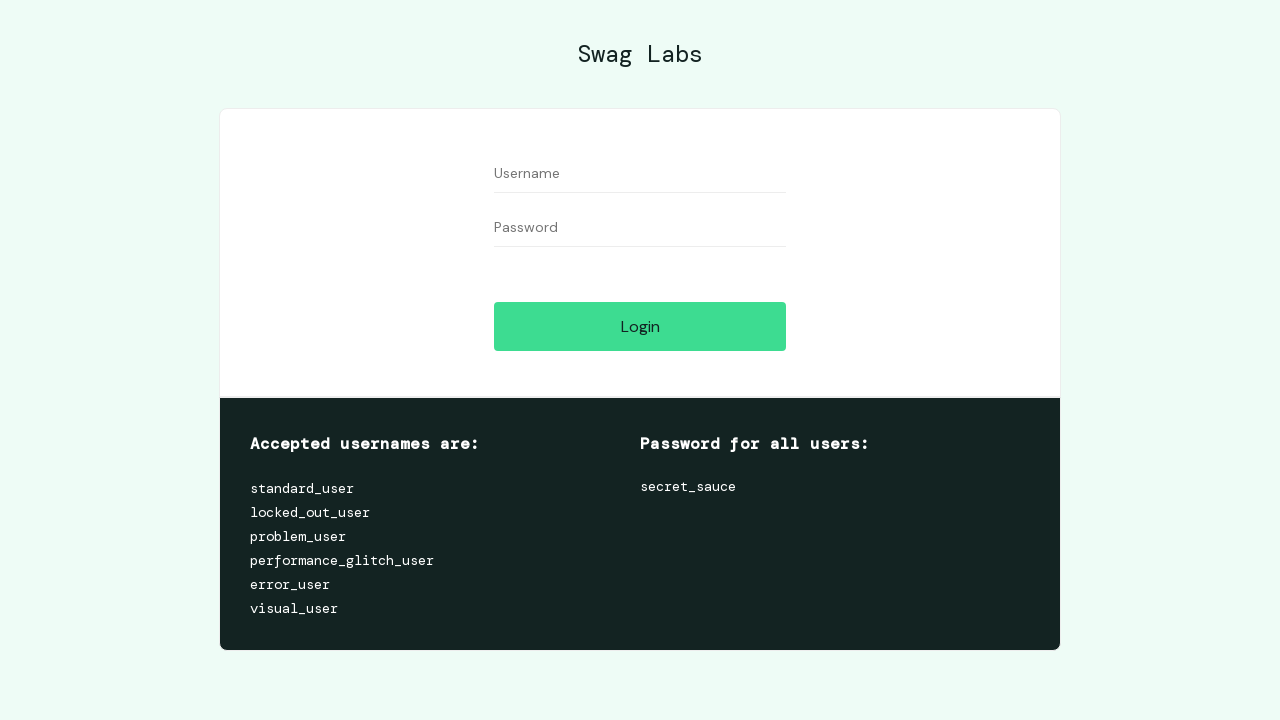

Retrieved page title from saucedemo.com
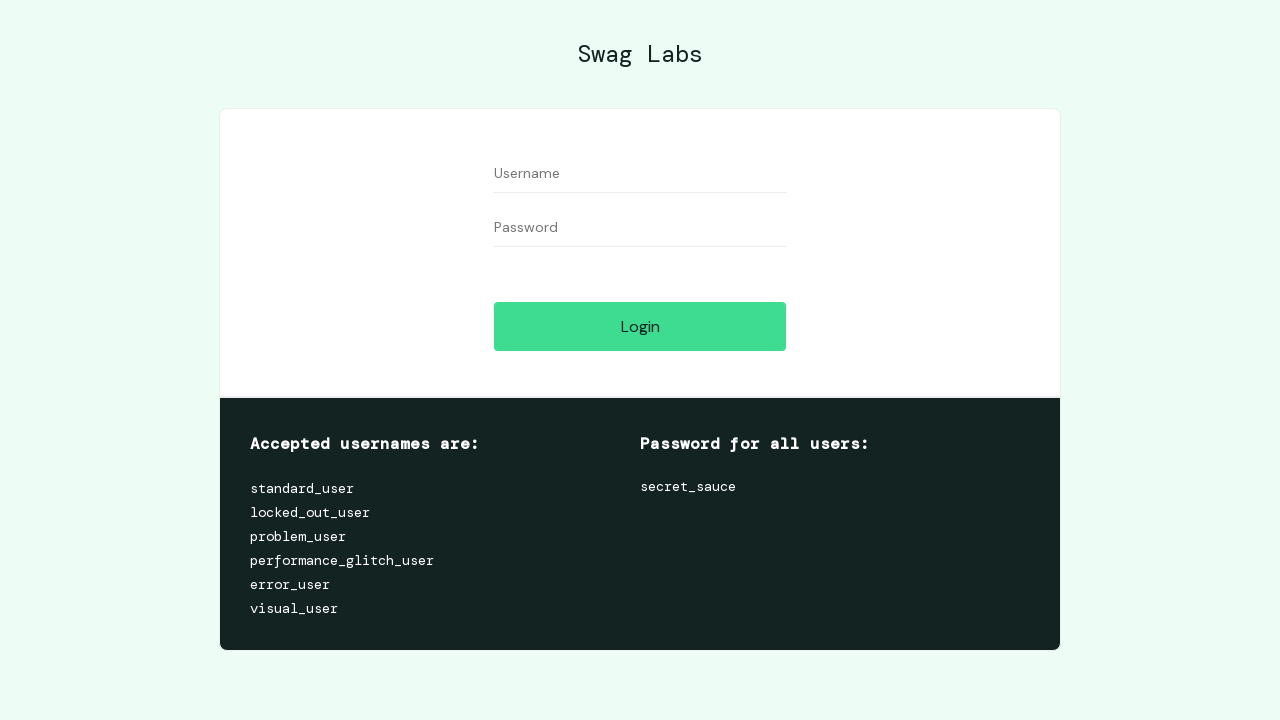

Navigated to https://www.guru99.com/
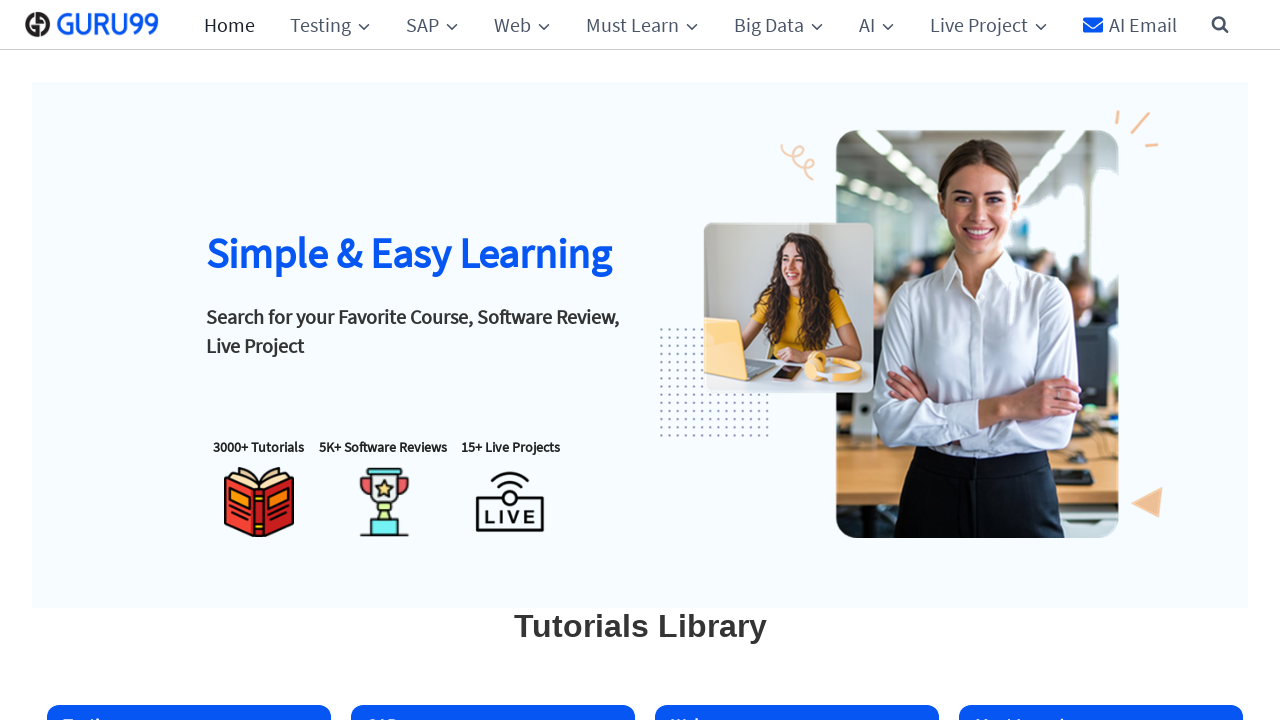

Retrieved current URL from guru99.com
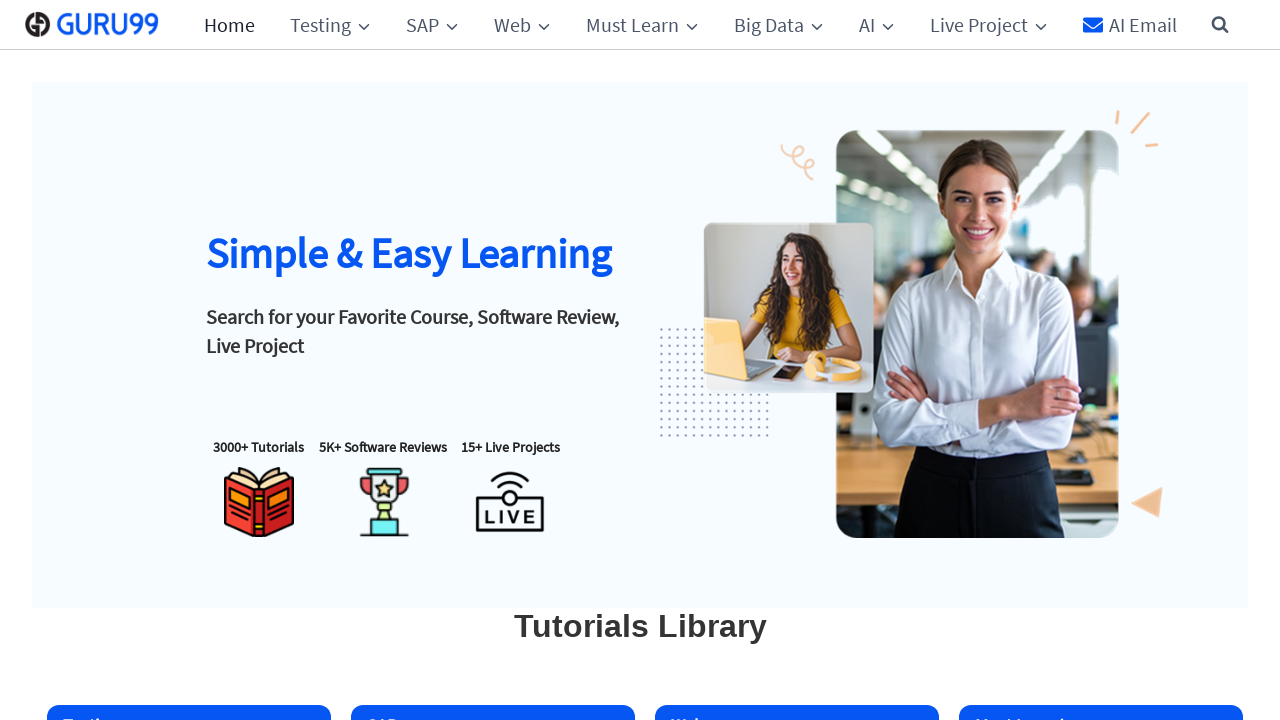

Retrieved page title from guru99.com
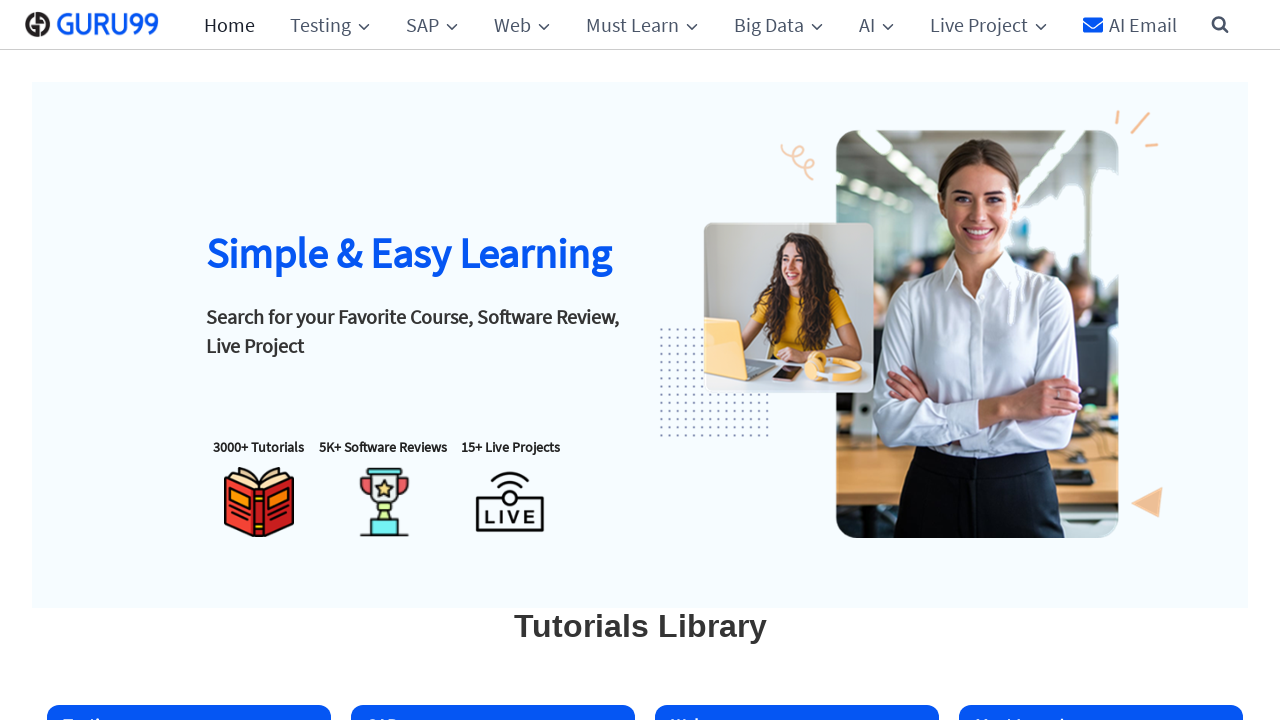

Refreshed the current page (guru99.com)
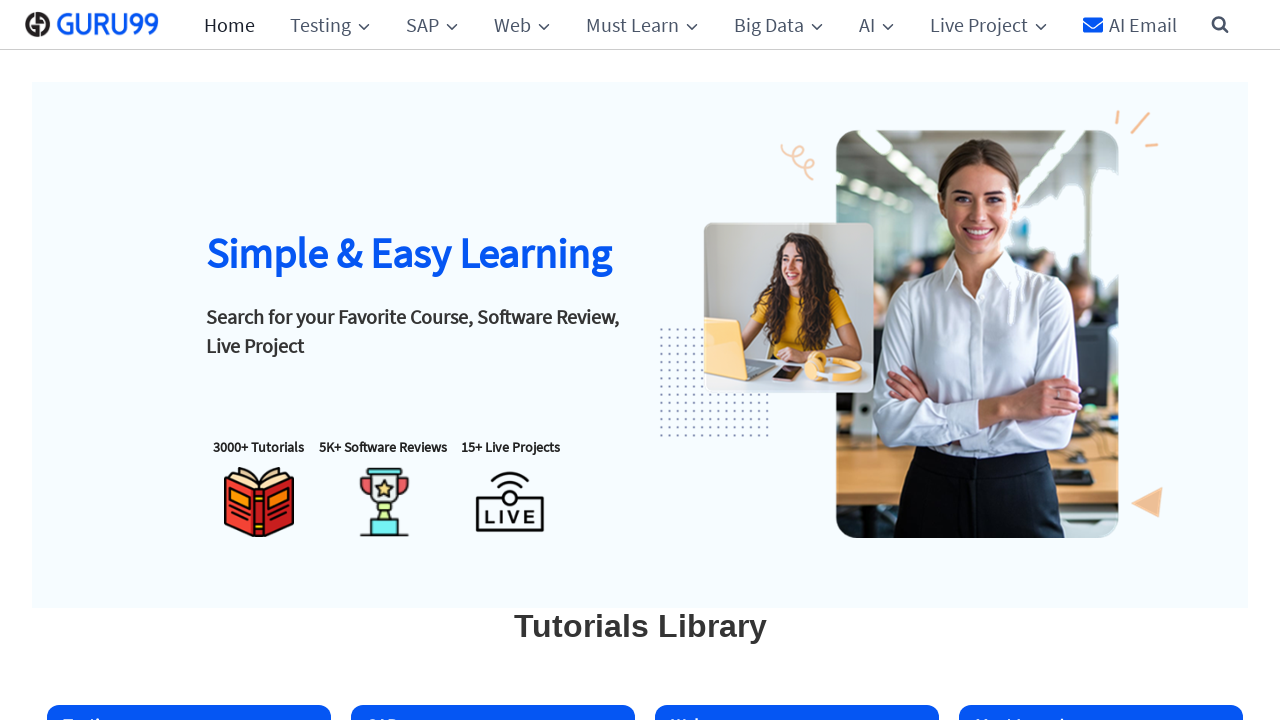

Navigated back to saucedemo.com using browser history
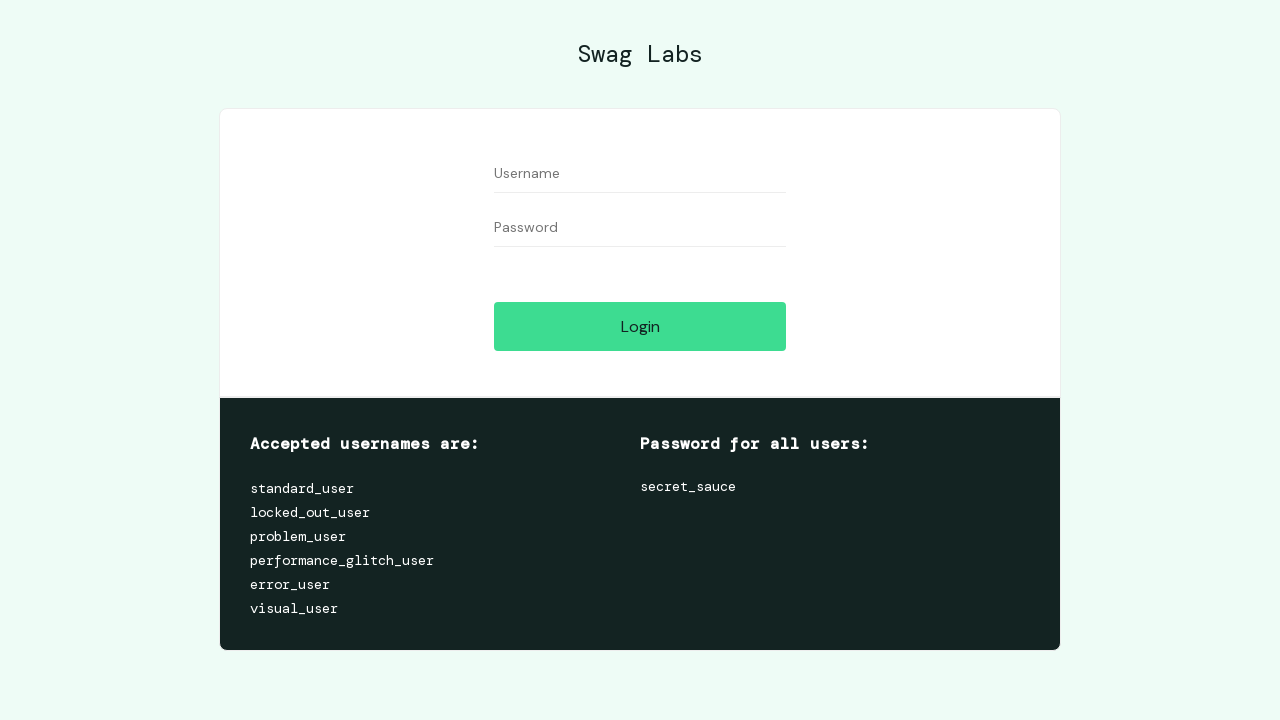

Navigated forward to guru99.com using browser history
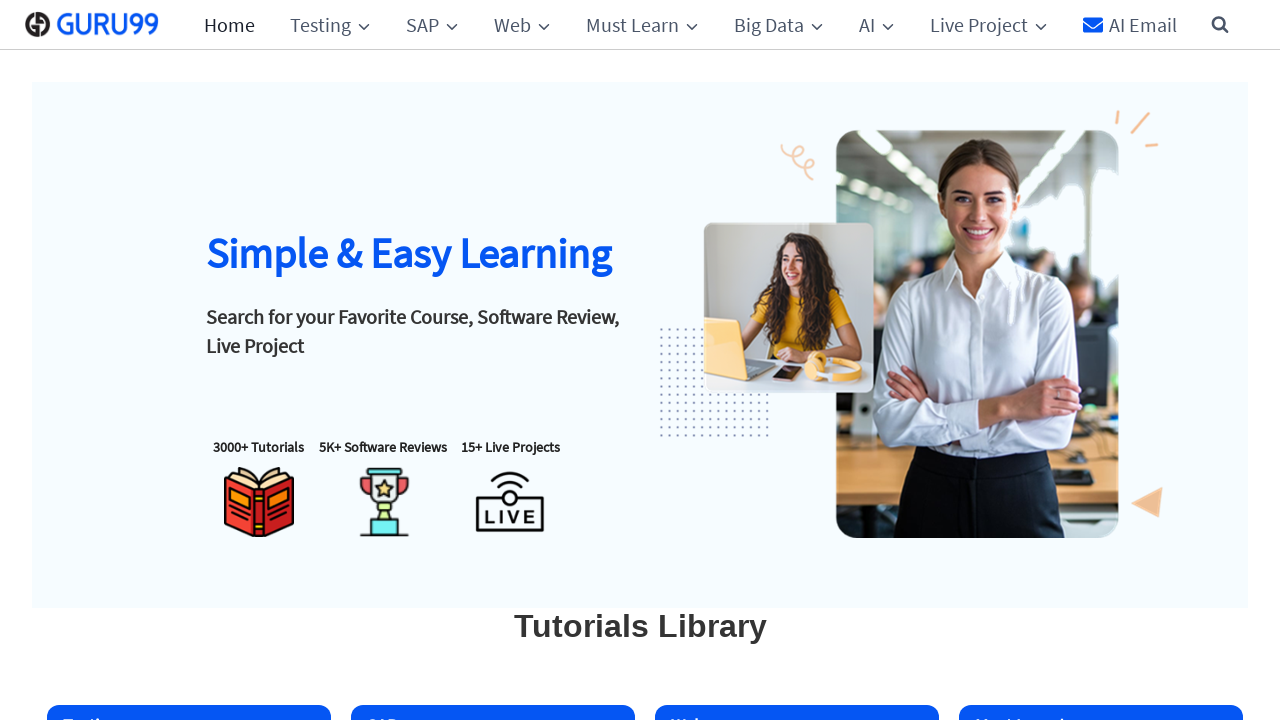

Navigated to https://www.udemy.com/
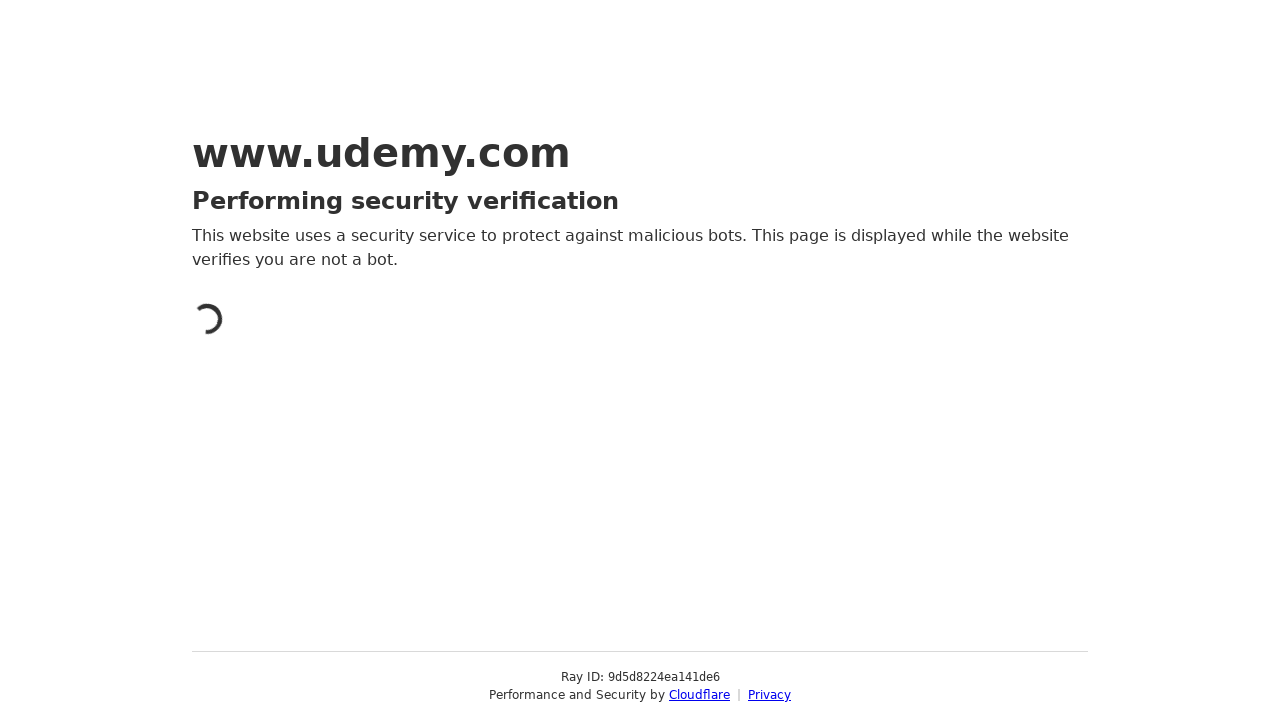

Navigation tests completed
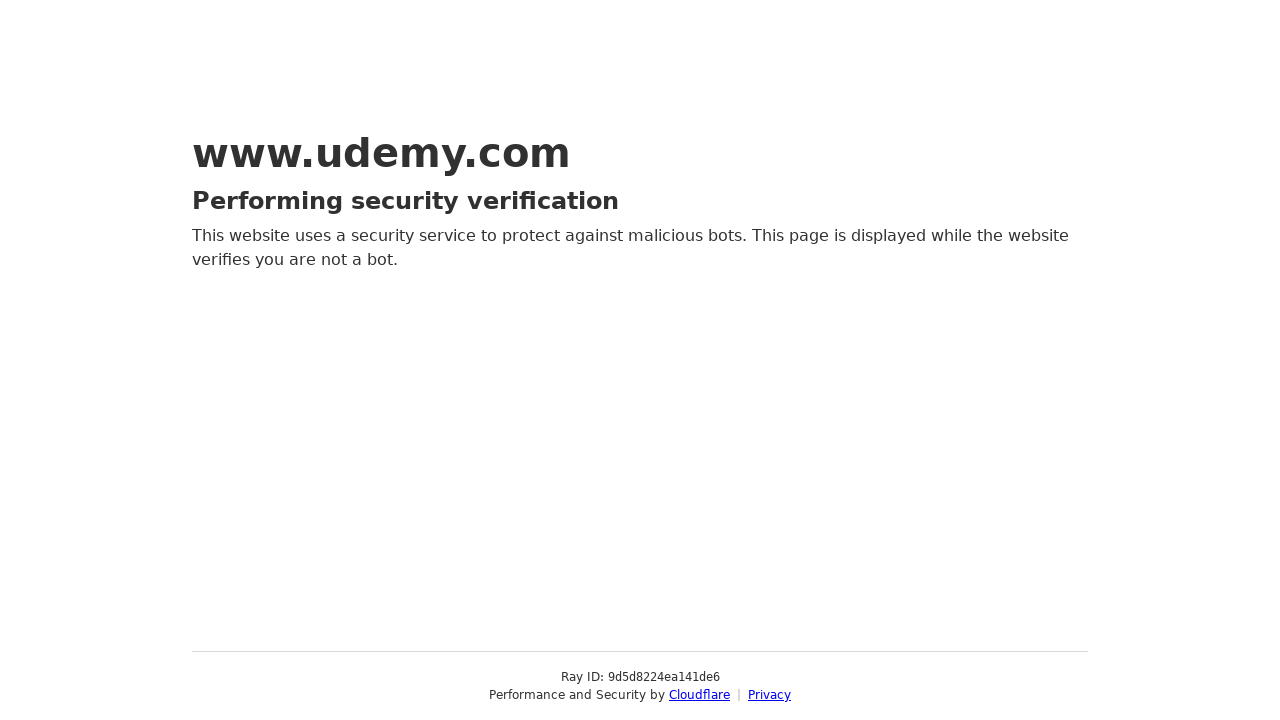

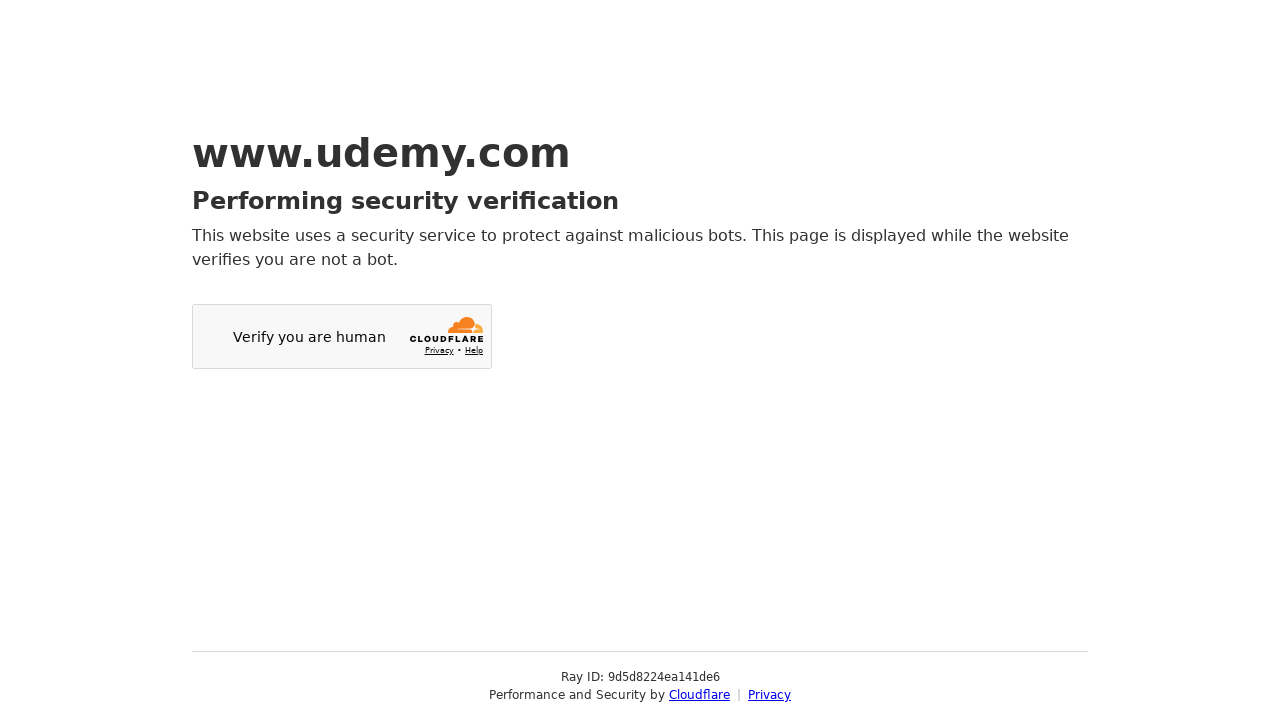